Tests adding an element on the Herokuapp page by clicking the "Add Element" button and verifying the new element appears

Starting URL: https://the-internet.herokuapp.com/

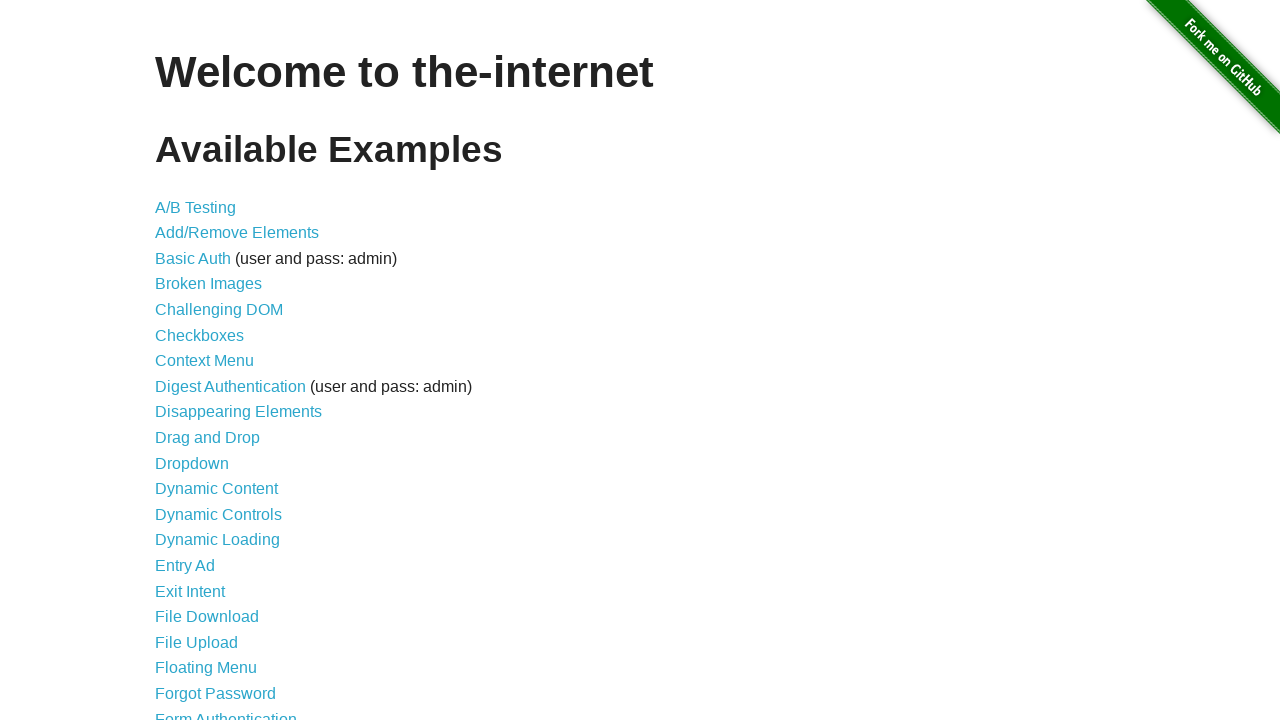

Clicked on the Add/Remove Elements link at (237, 233) on a[href='/add_remove_elements/']
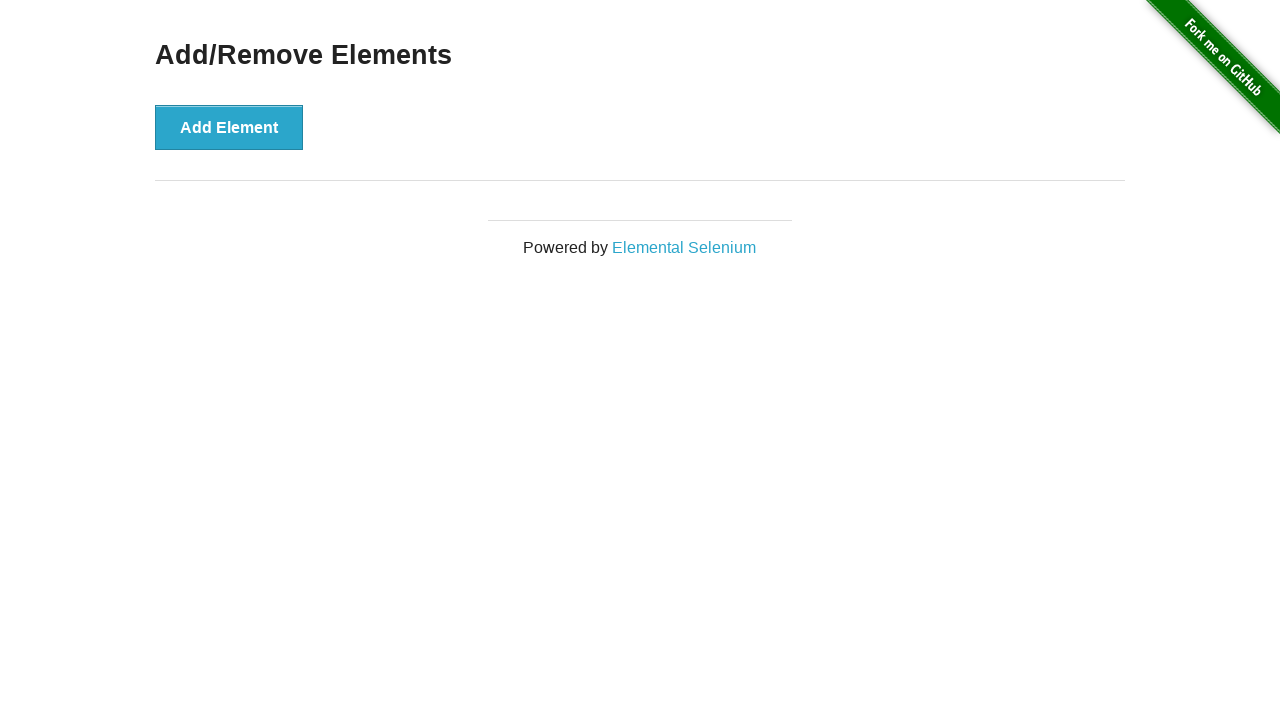

Clicked the Add Element button at (229, 127) on button[onclick='addElement()']
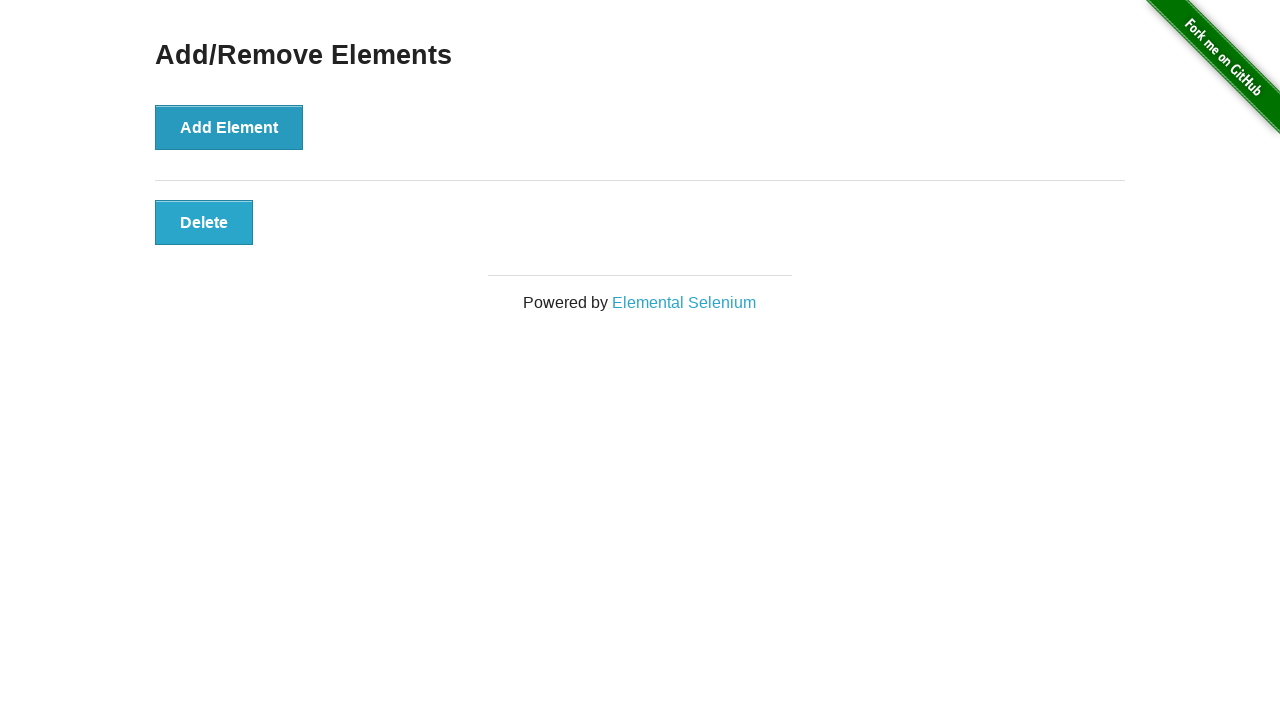

Verified the added element is displayed
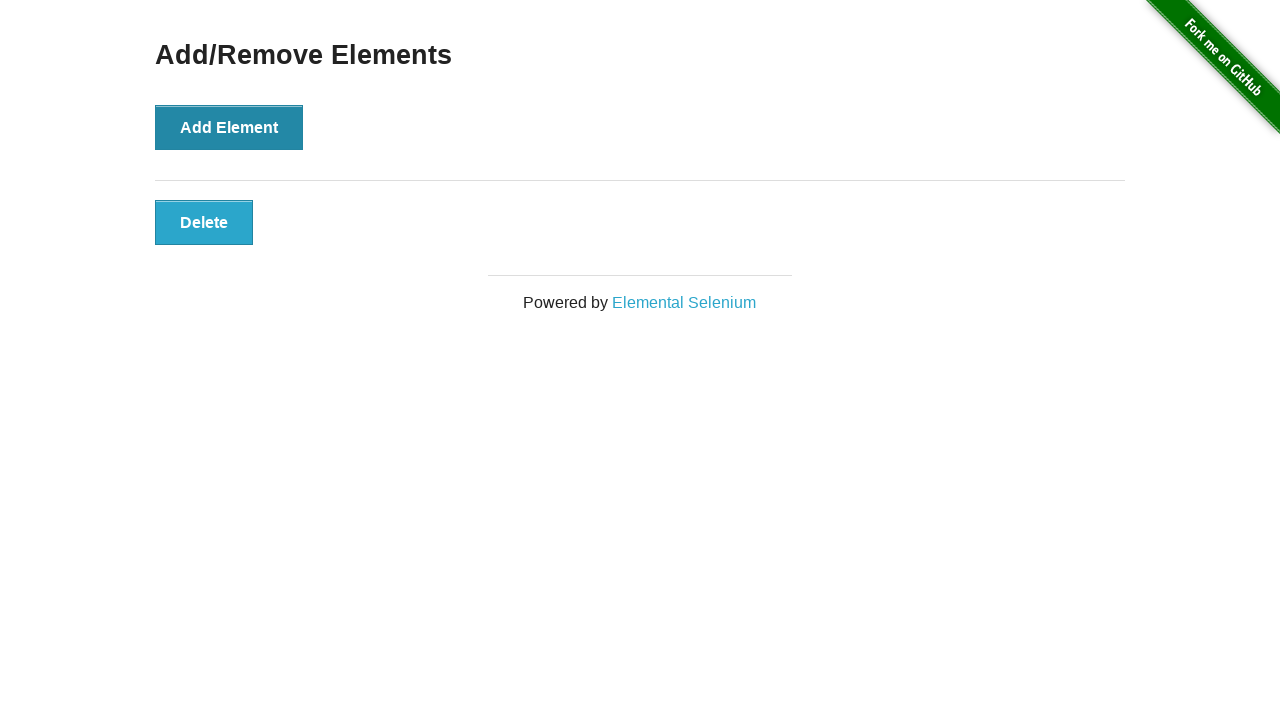

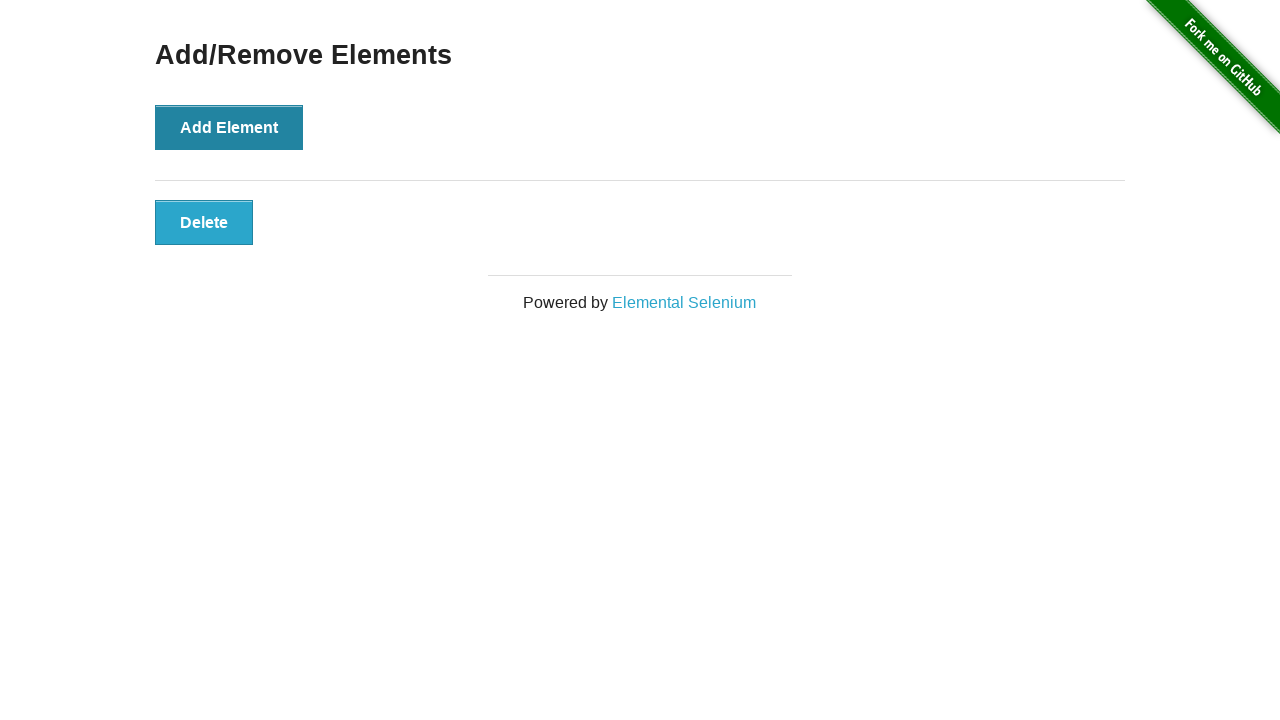